Tests a form that requires calculating the sum of two numbers displayed on the page and selecting the result from a dropdown menu

Starting URL: https://suninjuly.github.io/selects2.html

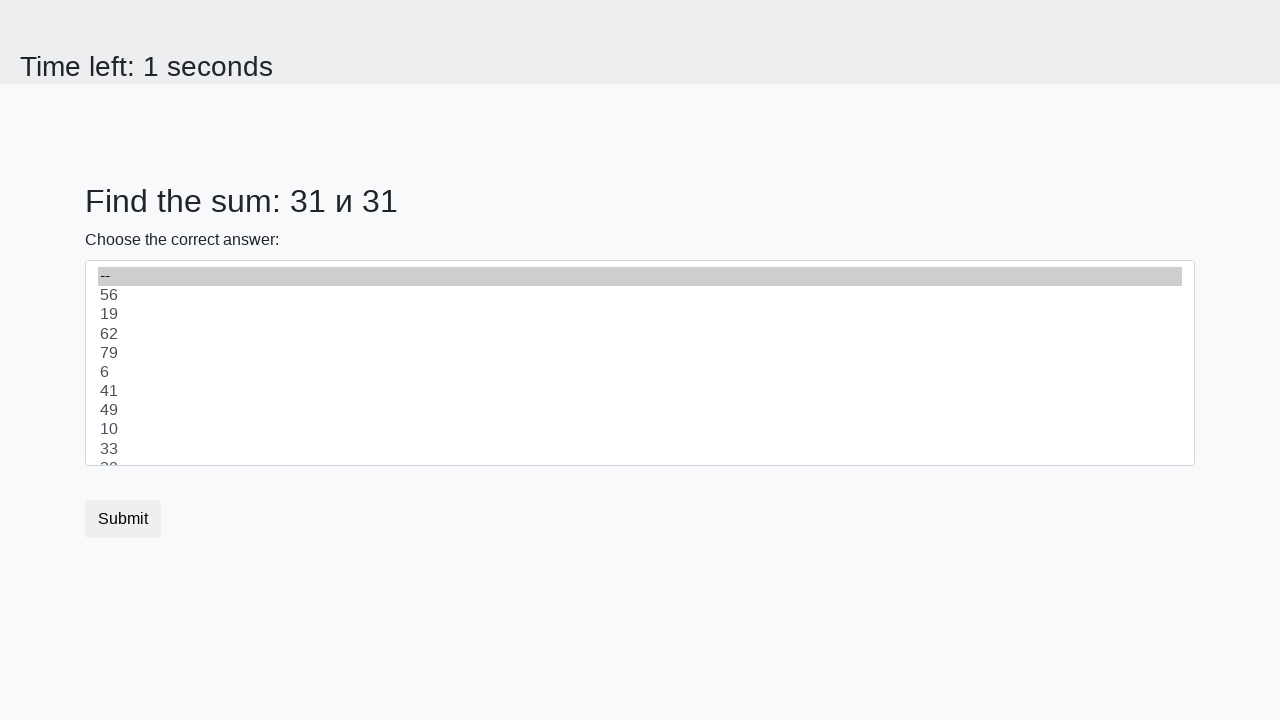

Retrieved first number from page
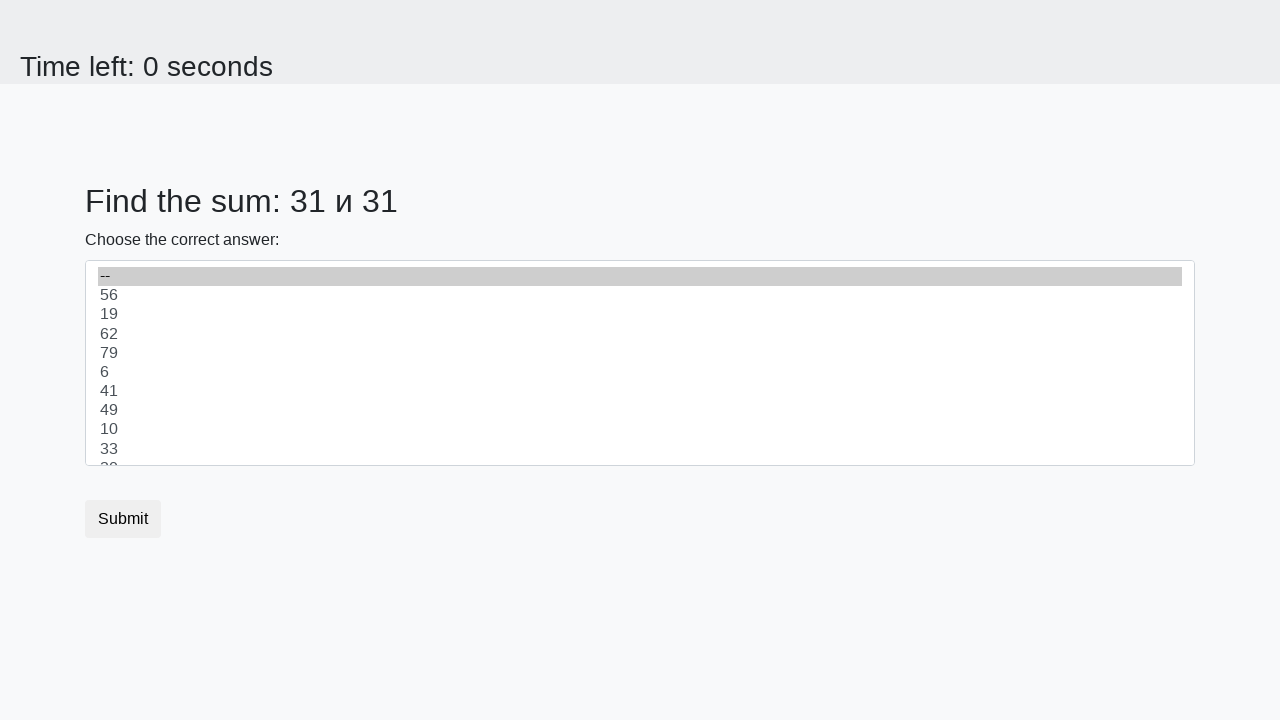

Retrieved second number from page
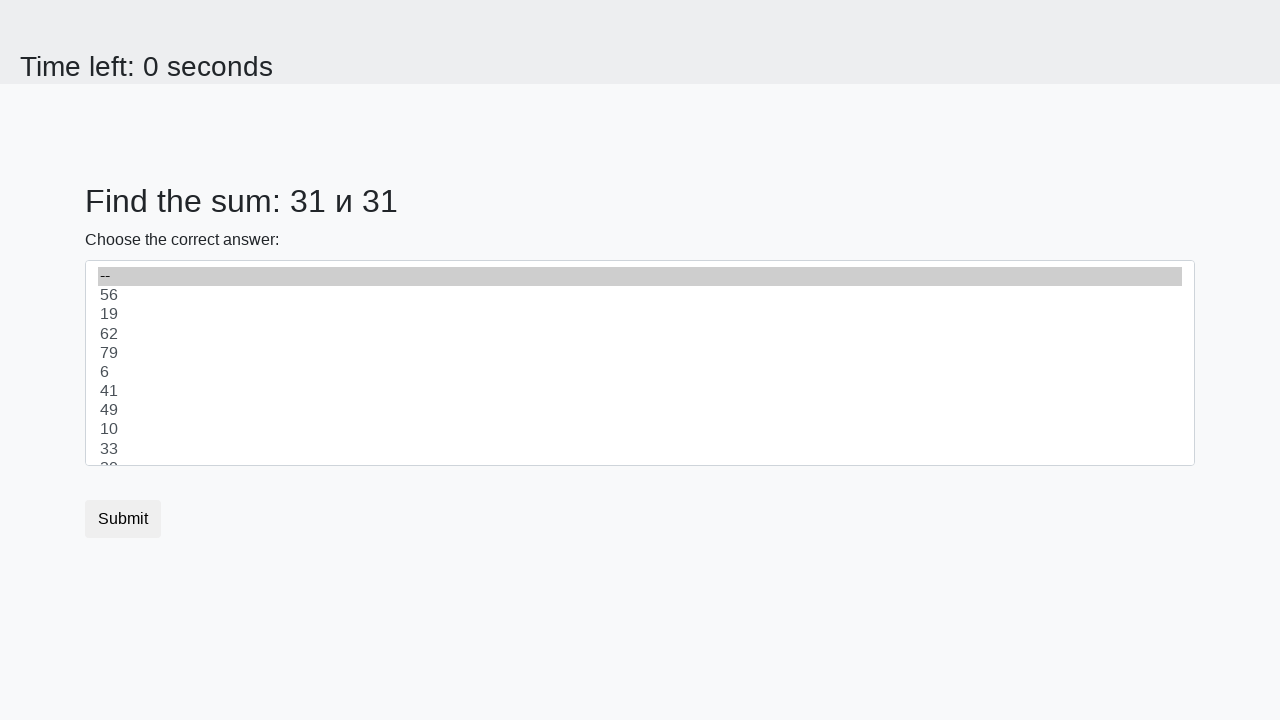

Calculated sum of 31 + 31 = 62
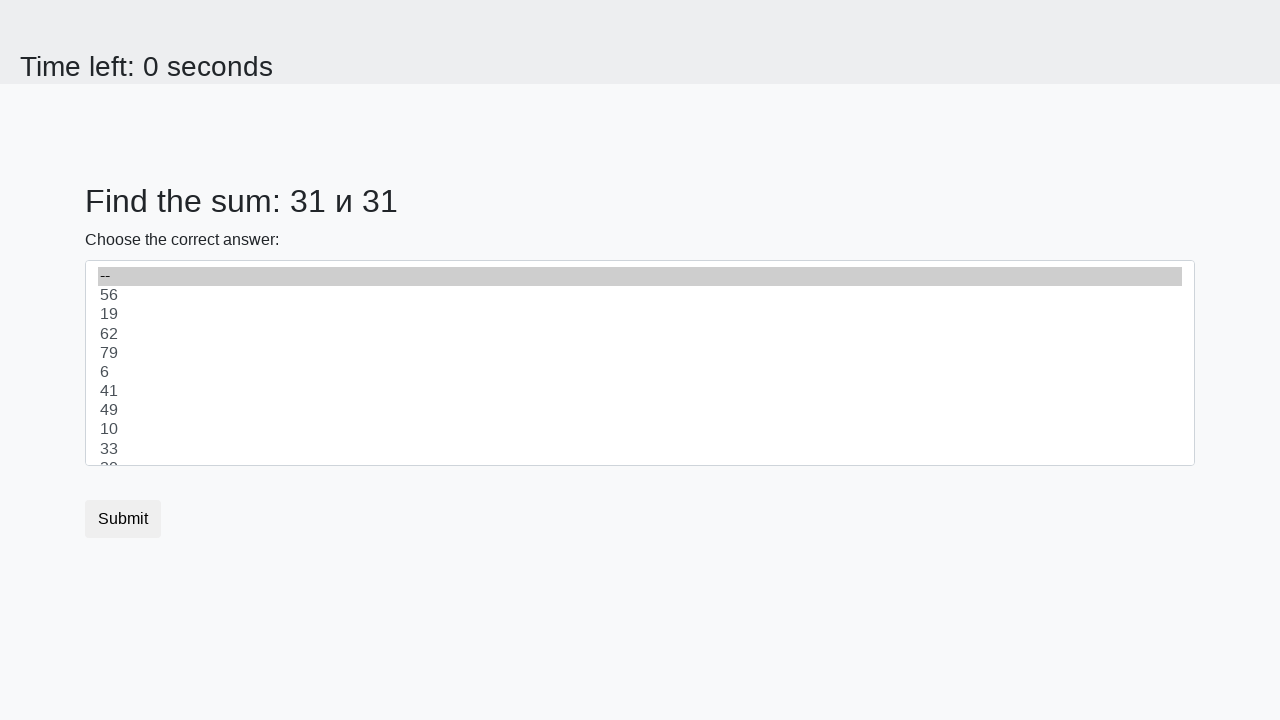

Selected 62 from dropdown menu on #dropdown
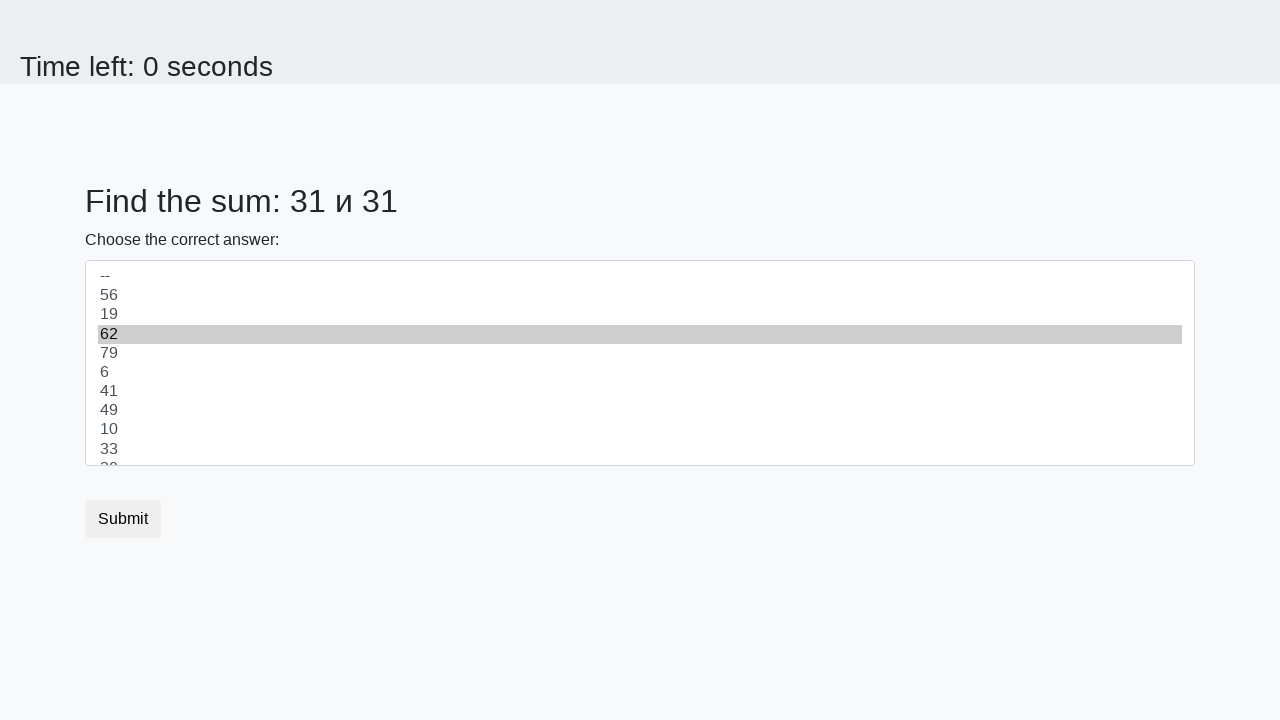

Clicked submit button at (123, 519) on .btn
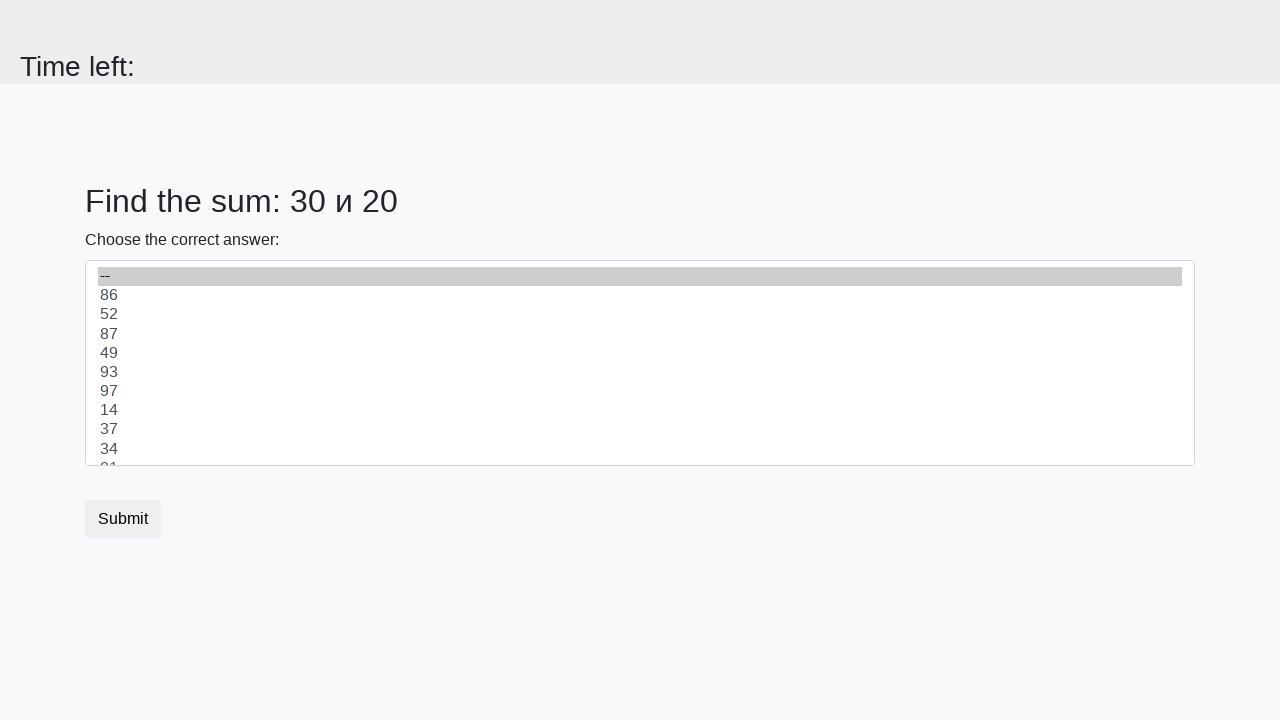

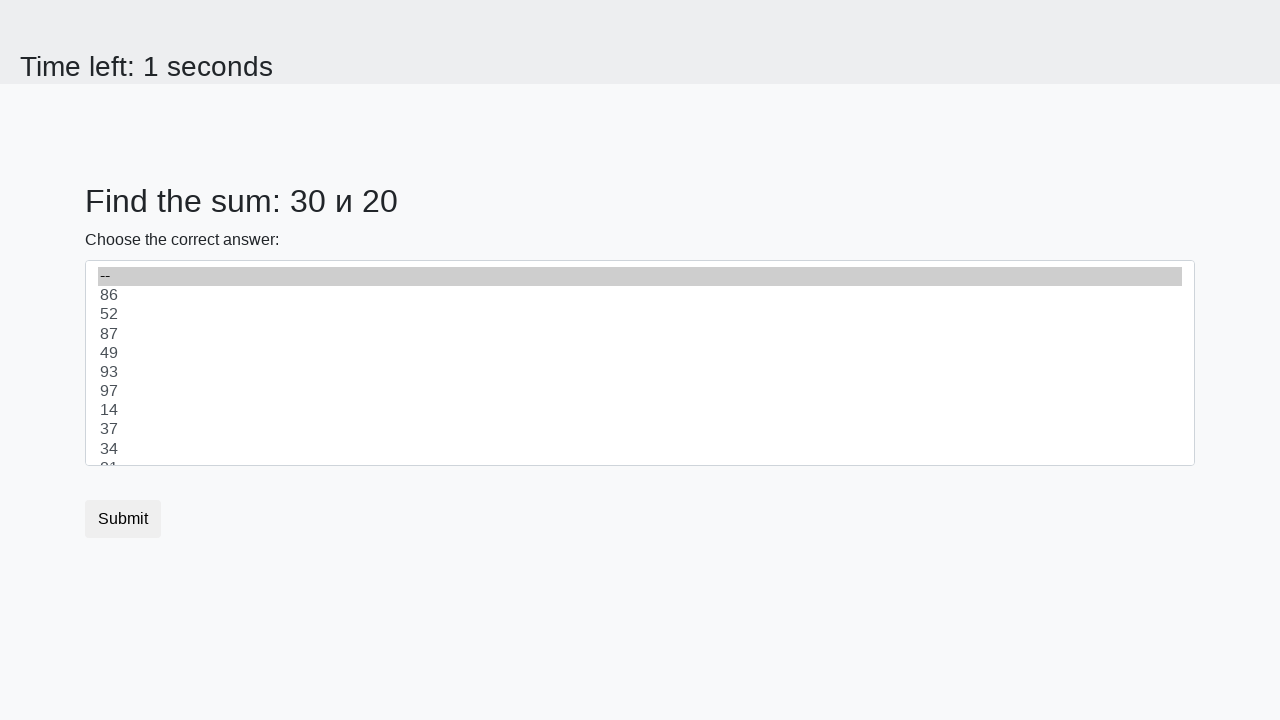